Tests autosuggestive dropdown functionality by typing "ind" in a country field and selecting "India" from the suggestions

Starting URL: https://rahulshettyacademy.com/dropdownsPractise/

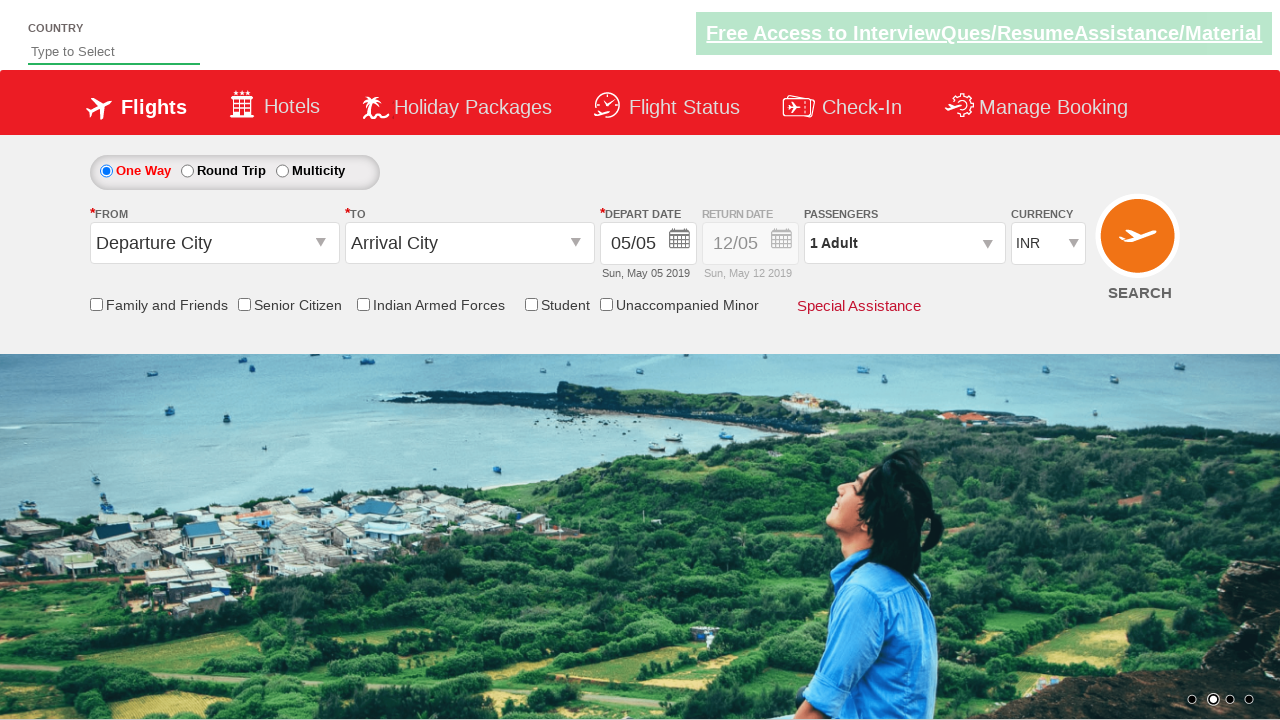

Typed 'ind' in the autosuggestive country field on #autosuggest
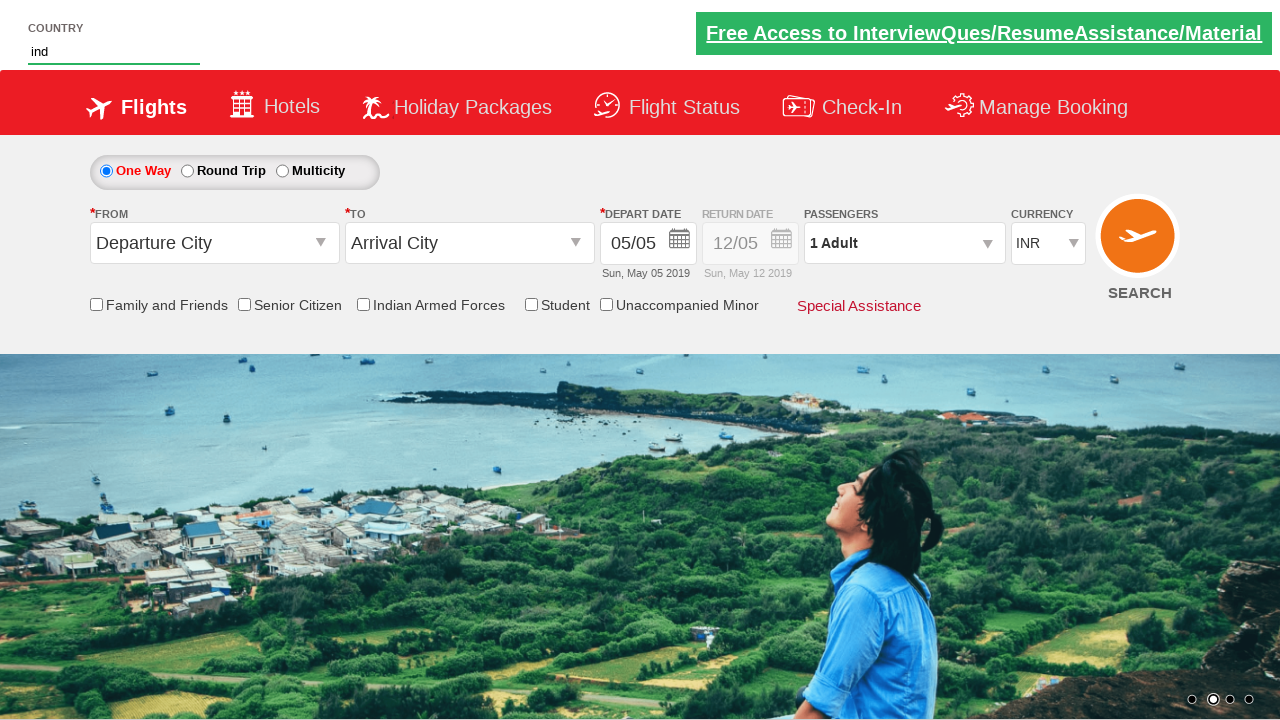

Waited for autosuggestive dropdown suggestions to appear
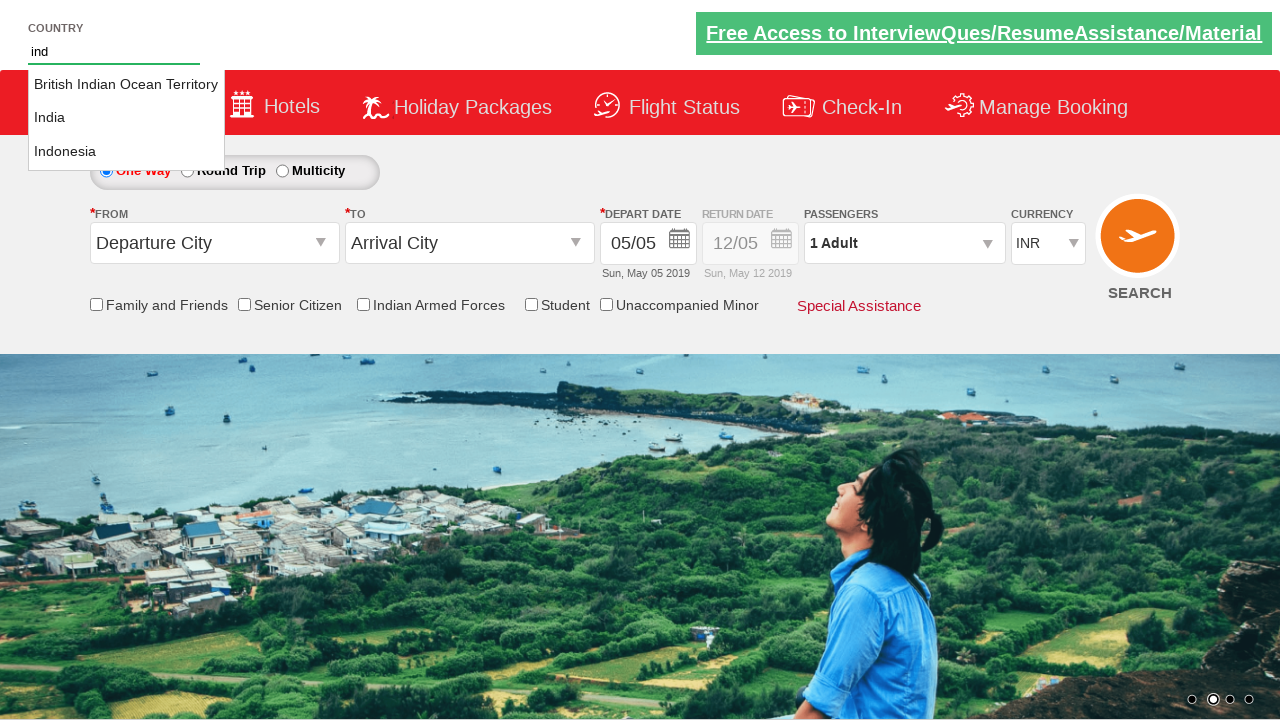

Retrieved all available suggestion options from the dropdown
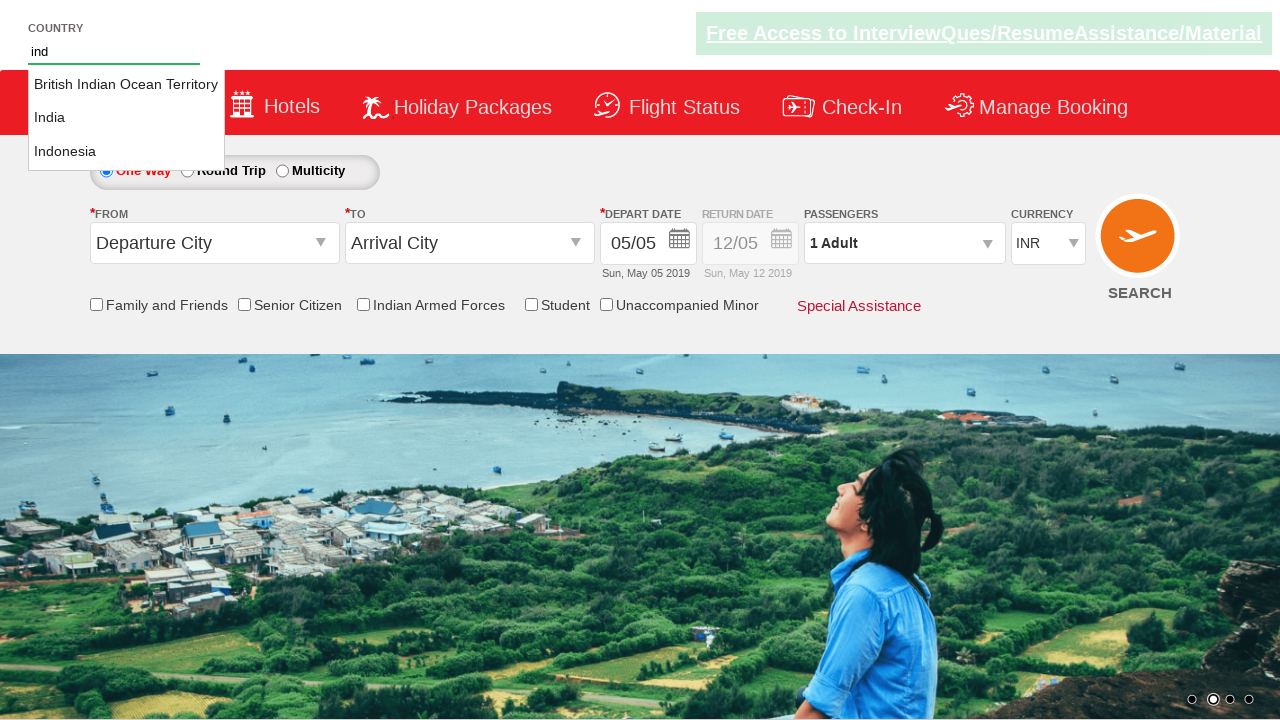

Selected 'India' from the autosuggestive dropdown options at (126, 118) on li[class='ui-menu-item'] a >> nth=1
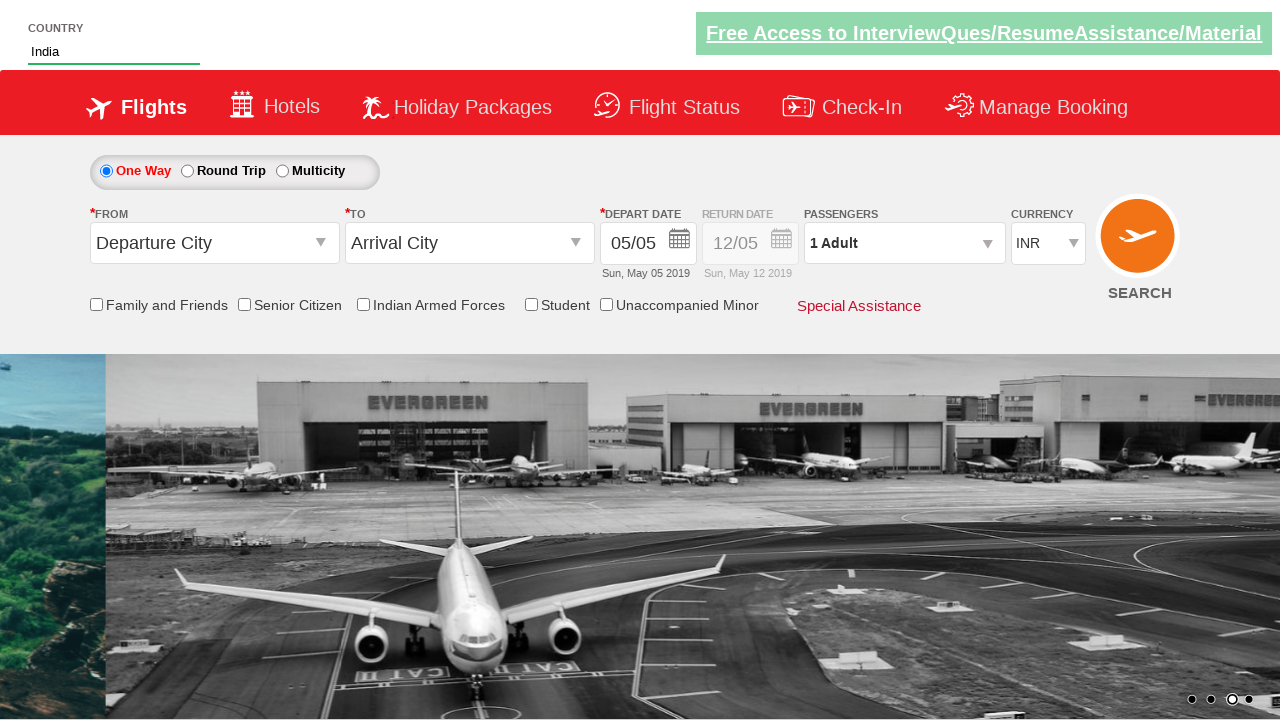

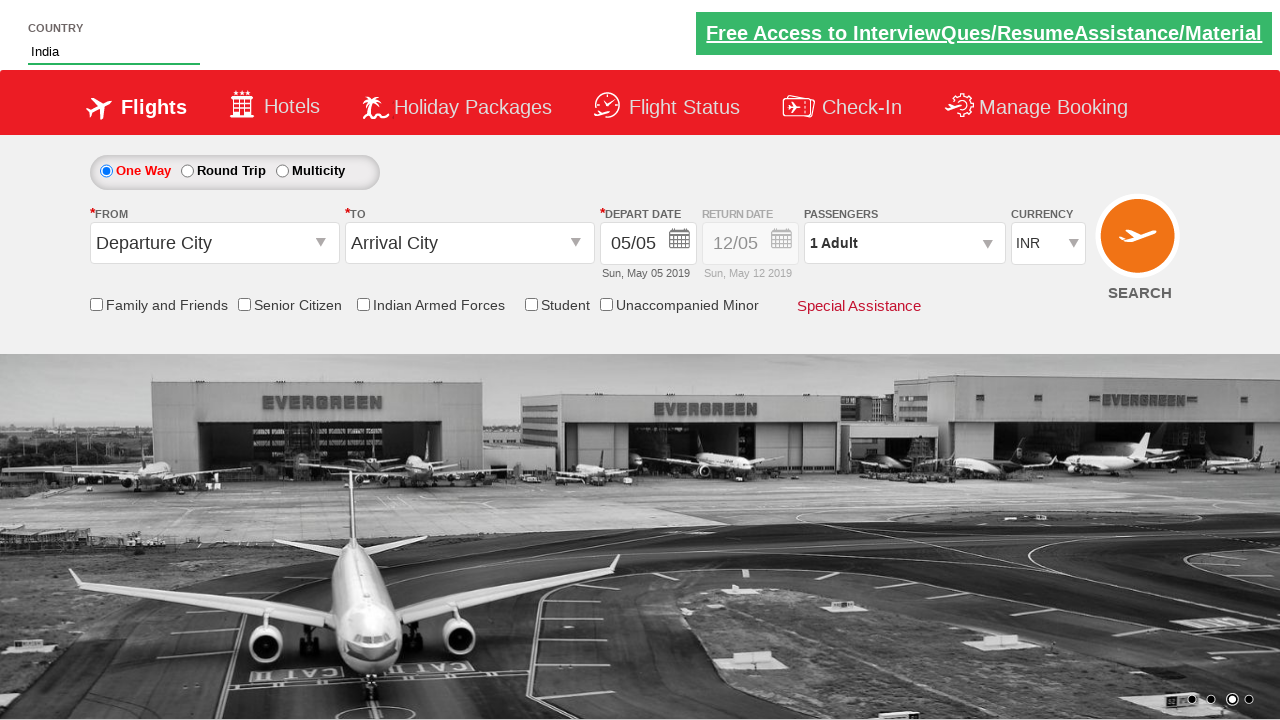